Tests clicking a button that triggers a confirm popup, dismissing it, and verifying the denial message

Starting URL: https://kristinek.github.io/site/examples/al_and_pu

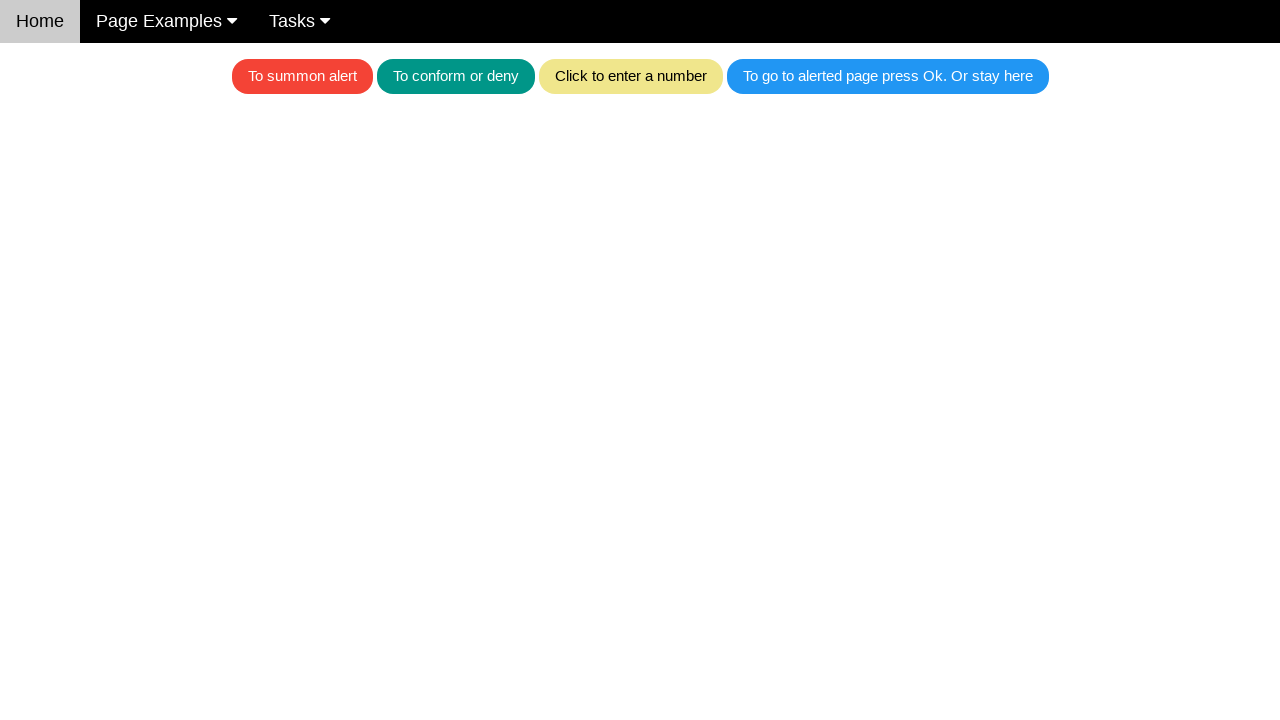

Set up dialog handler to dismiss confirm dialogs
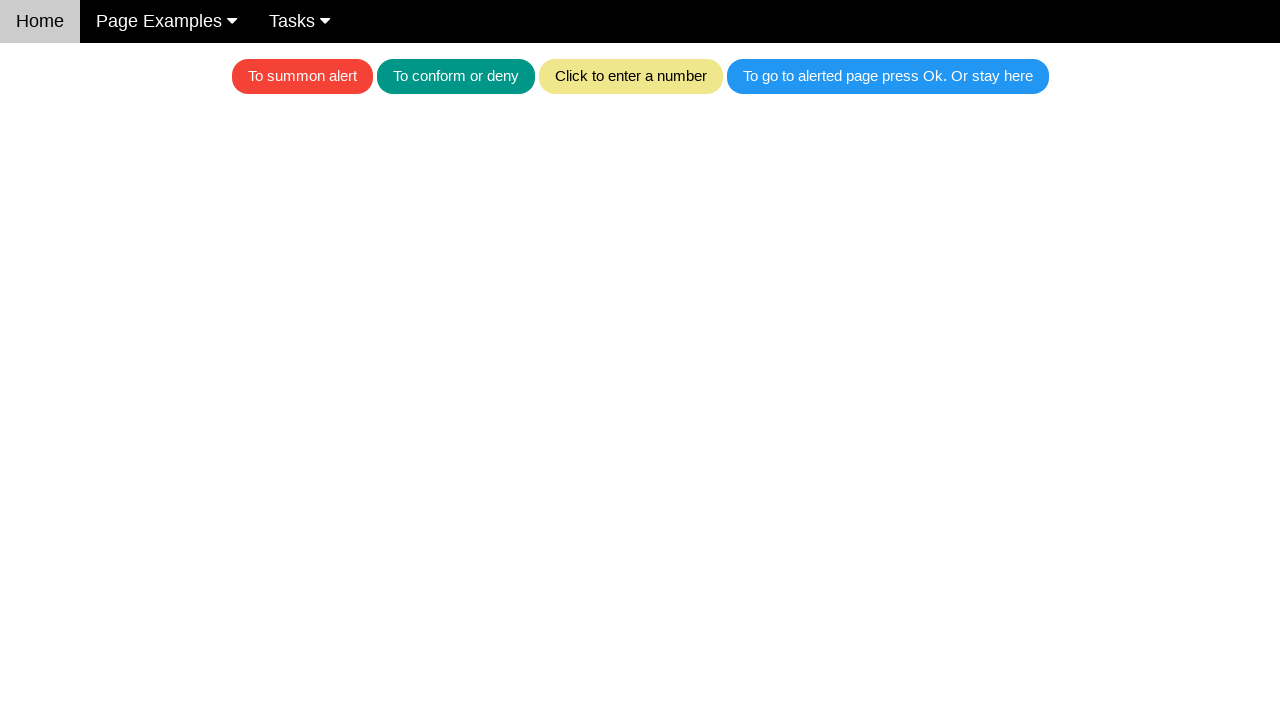

Clicked the teal button to trigger confirm popup at (456, 76) on .w3-teal
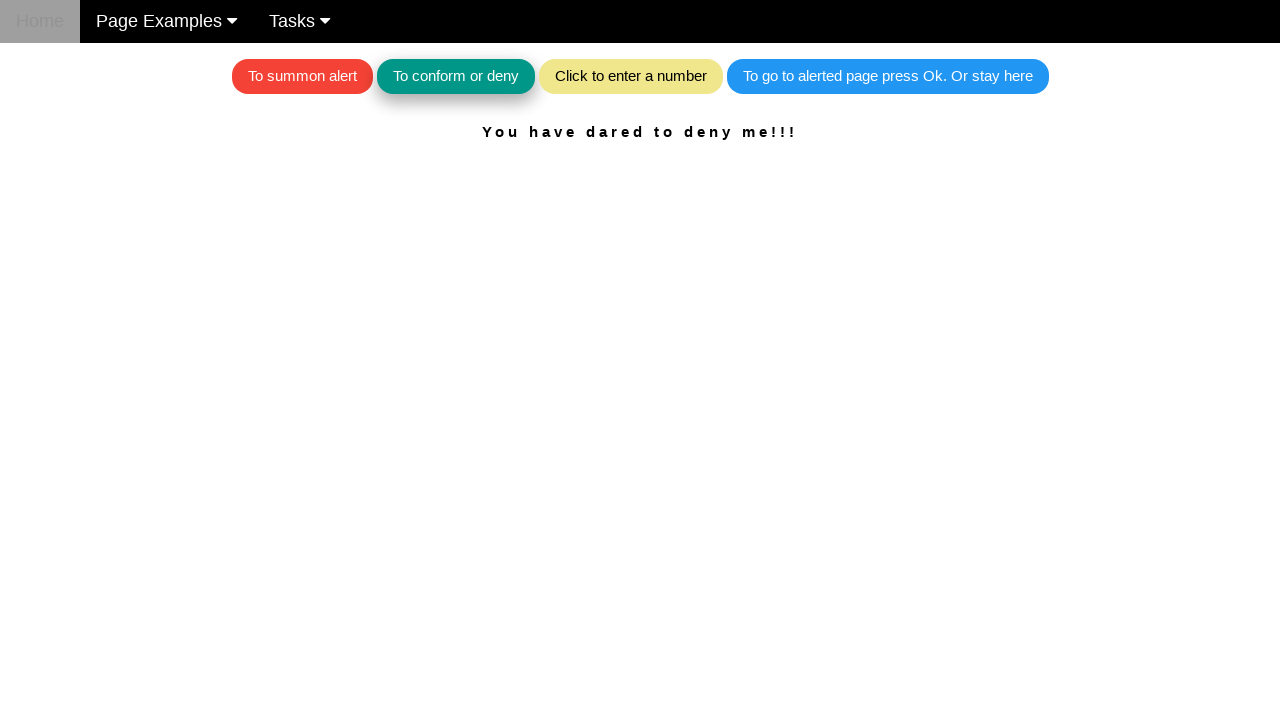

Waited for the result text element to appear
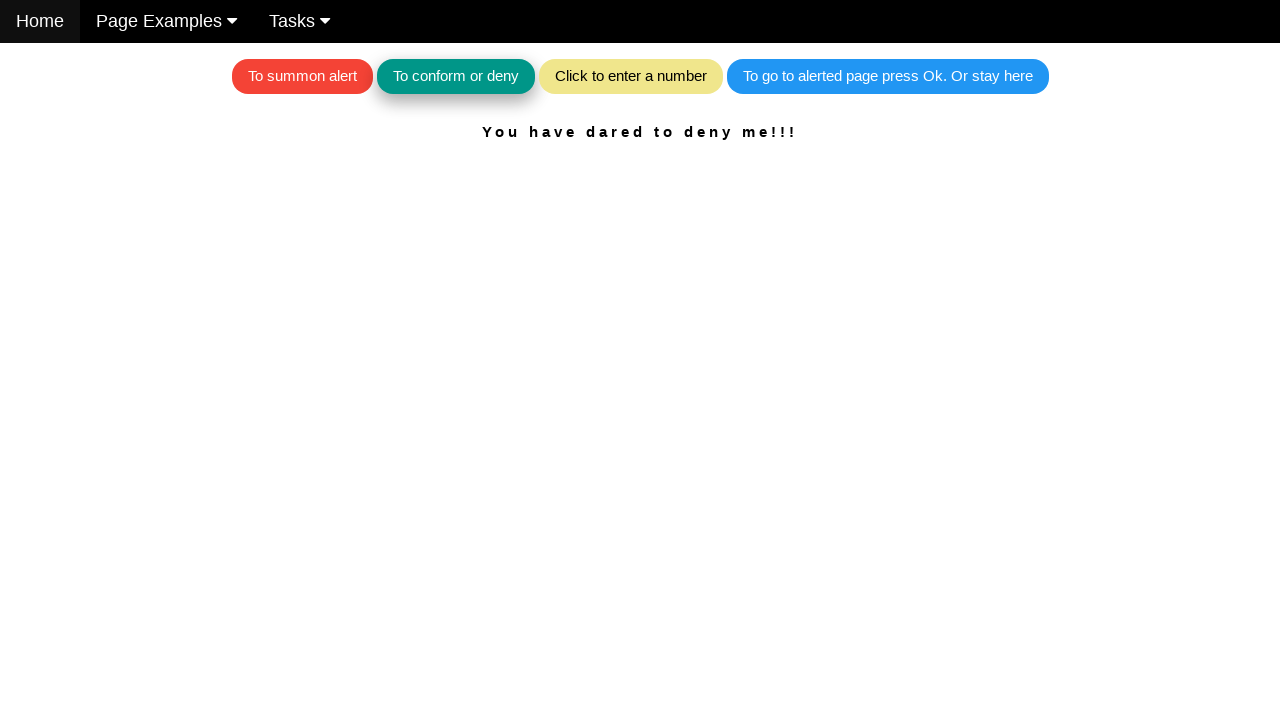

Retrieved the result text from the page
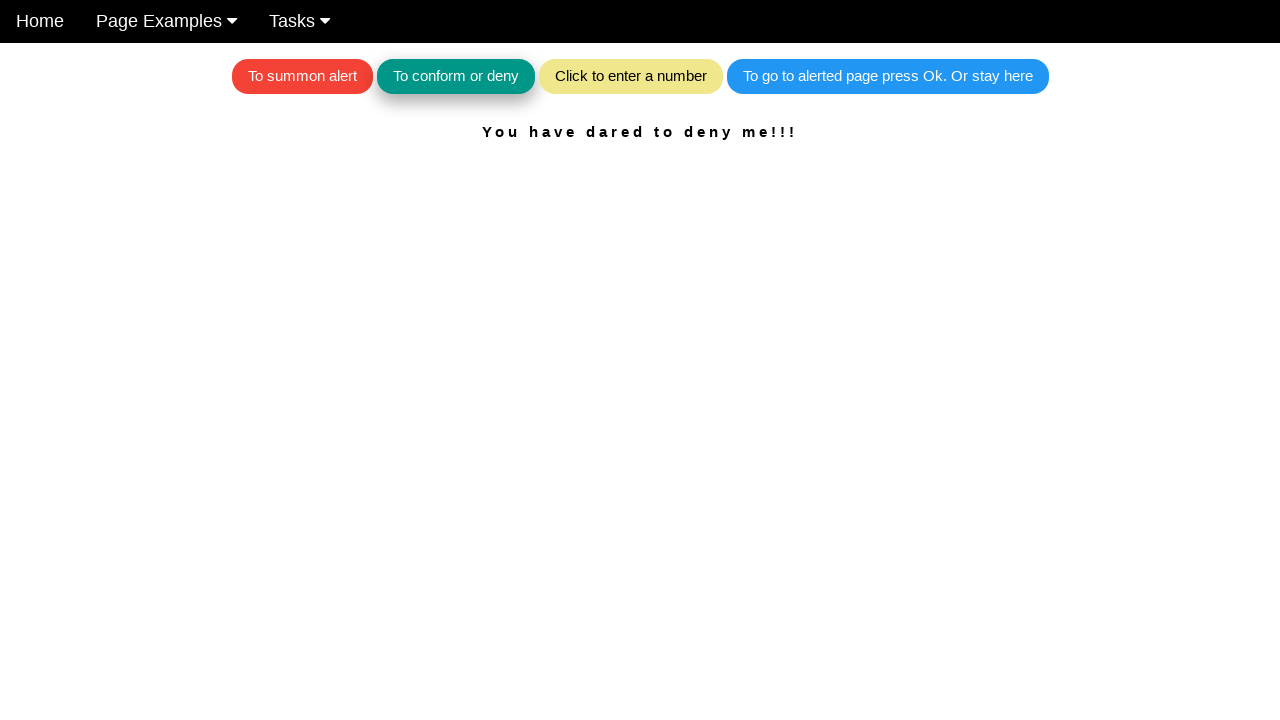

Verified that the denial message displays correctly
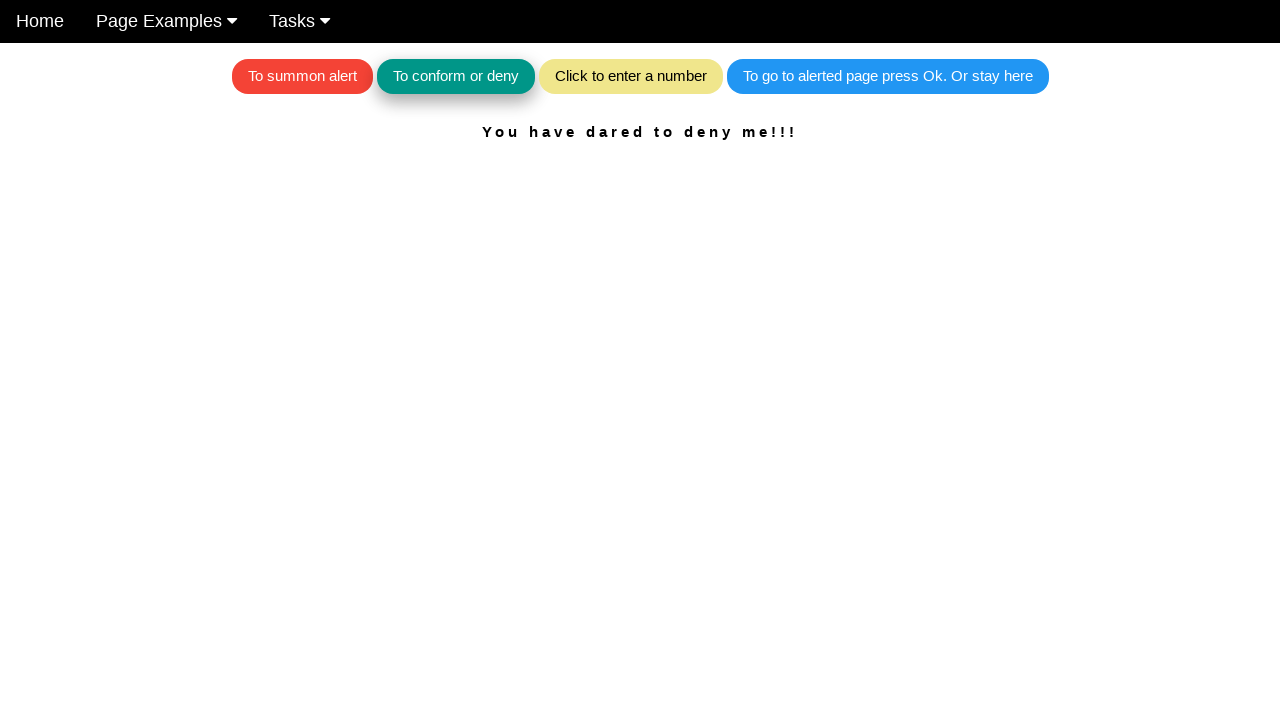

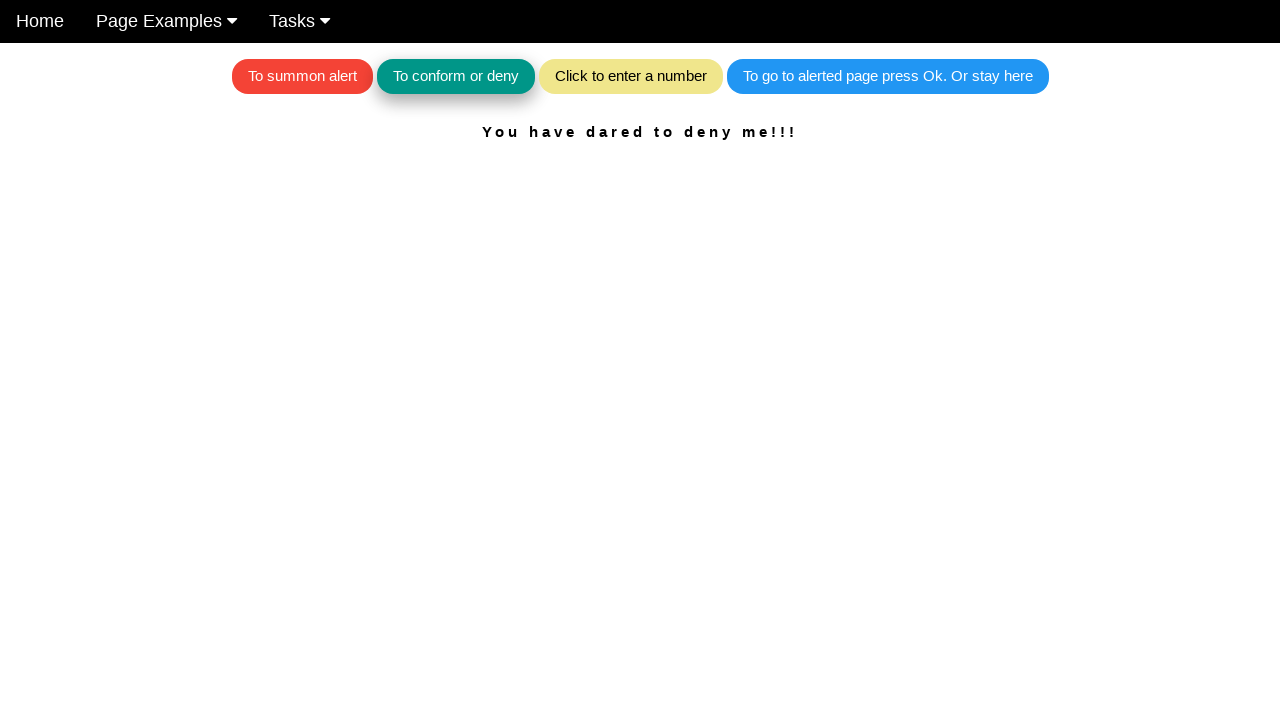